Tests browser back button navigation by going to the about page and then navigating back to verify the previous page loads correctly

Starting URL: https://miro.com

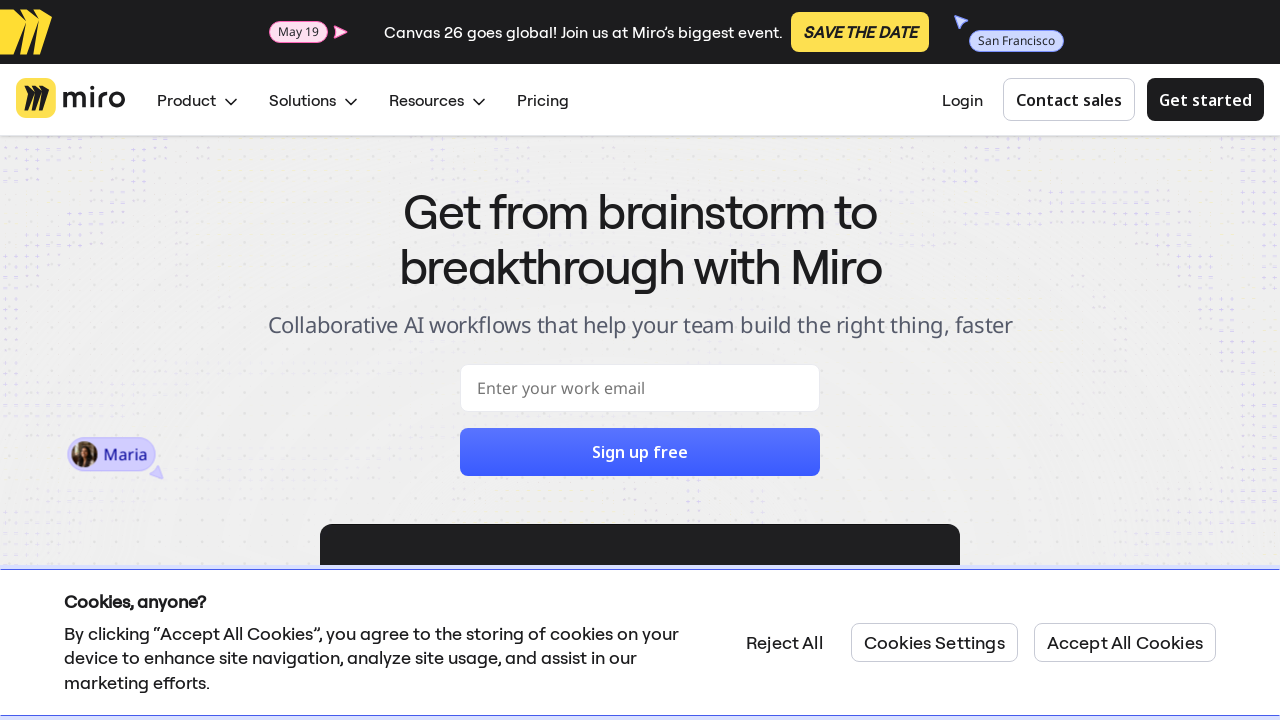

Navigated to https://miro.com/about/
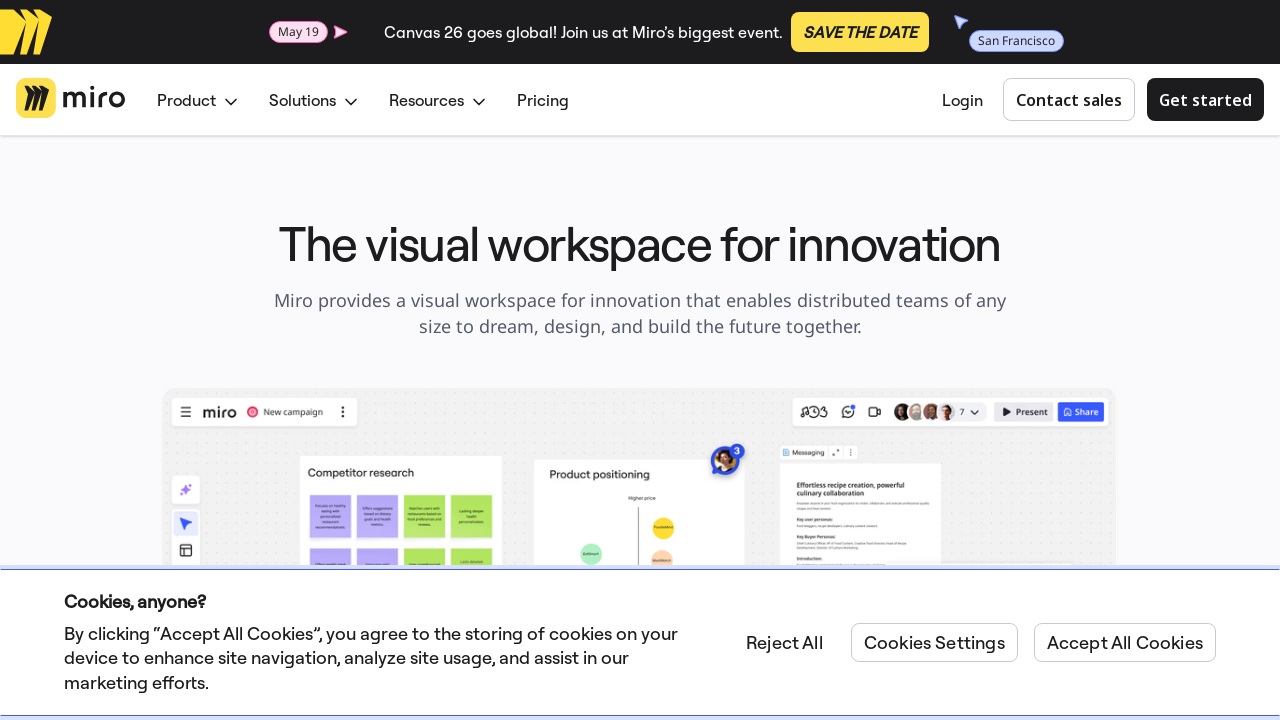

About page DOM content loaded
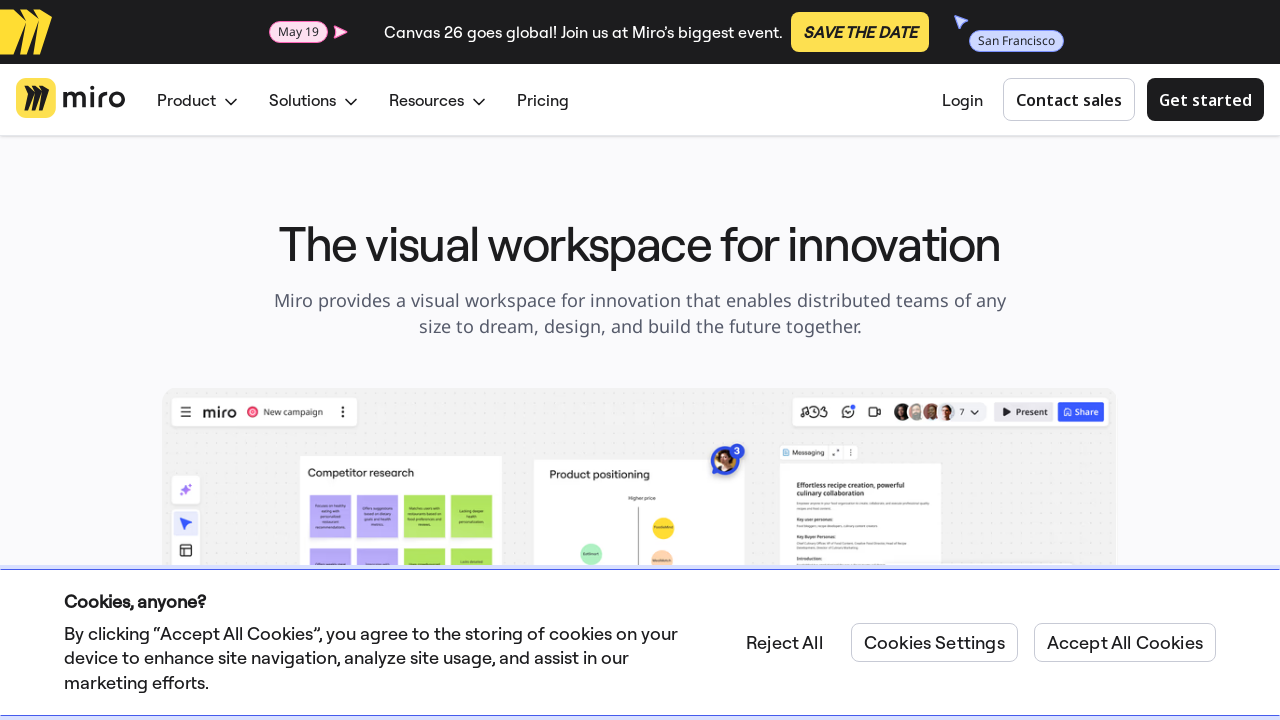

Clicked browser back button
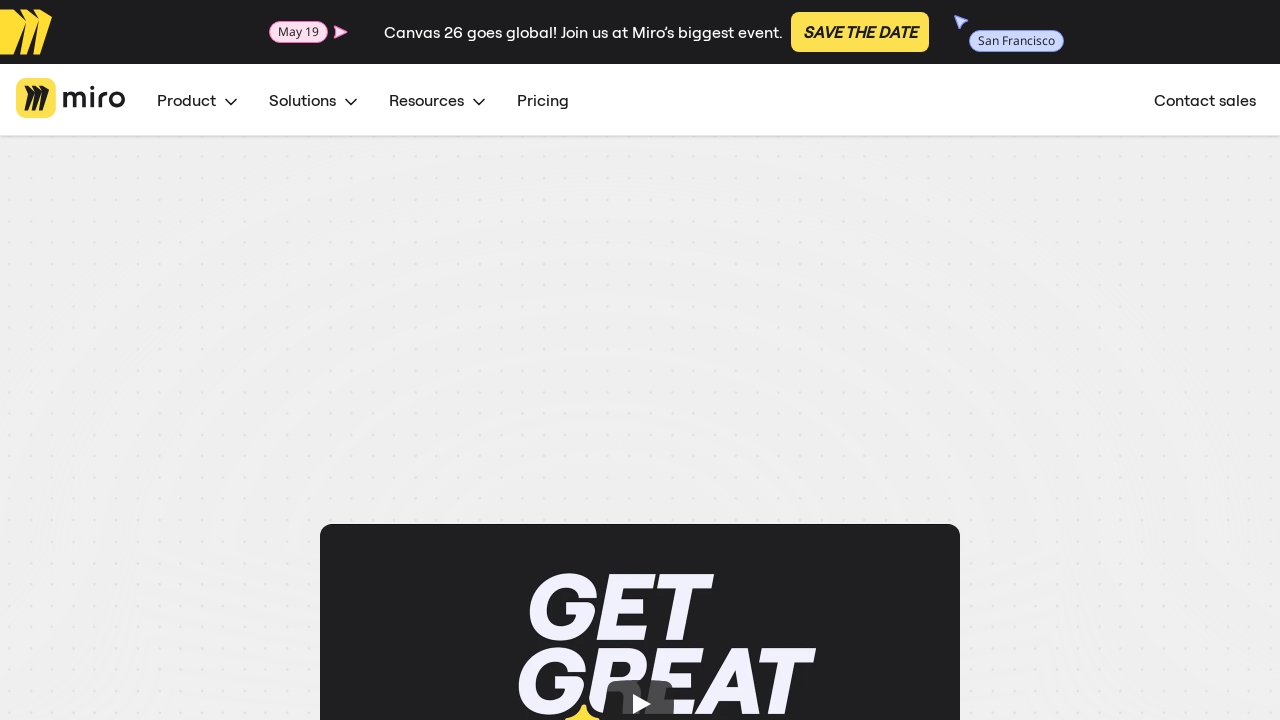

Previous page DOM content loaded after back navigation
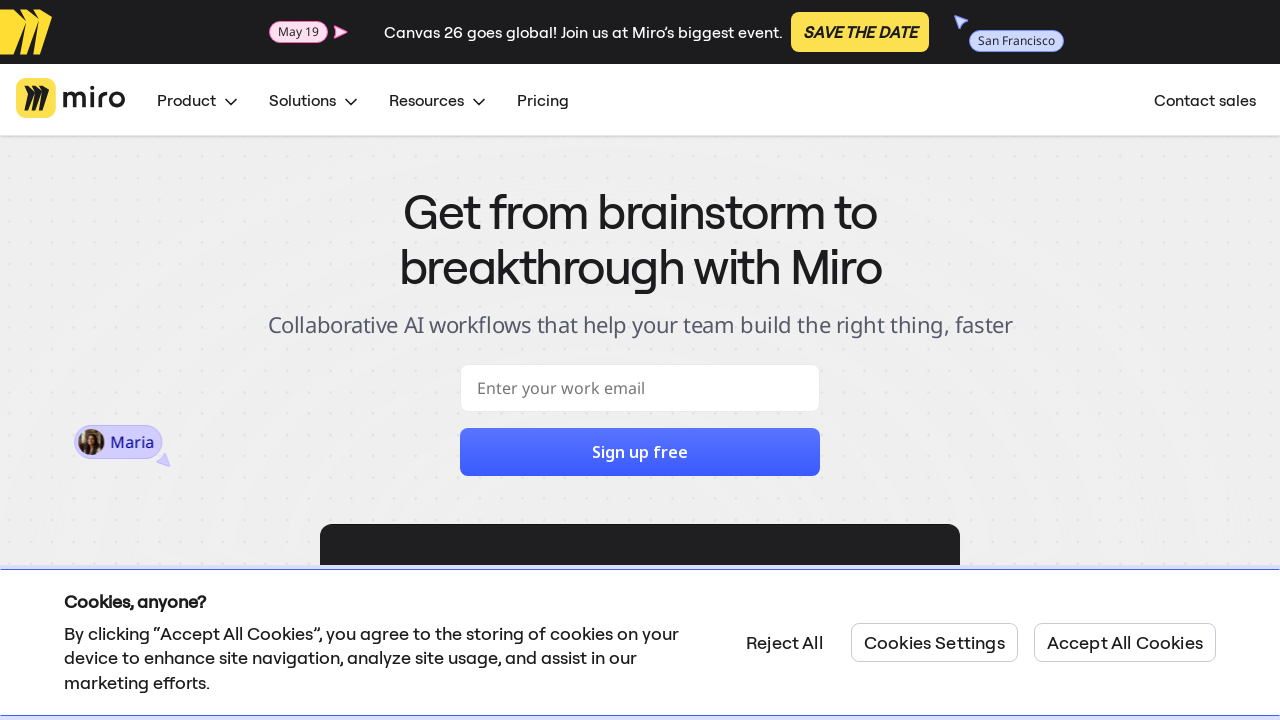

Verified that page URL contains 'miro.com' after back navigation
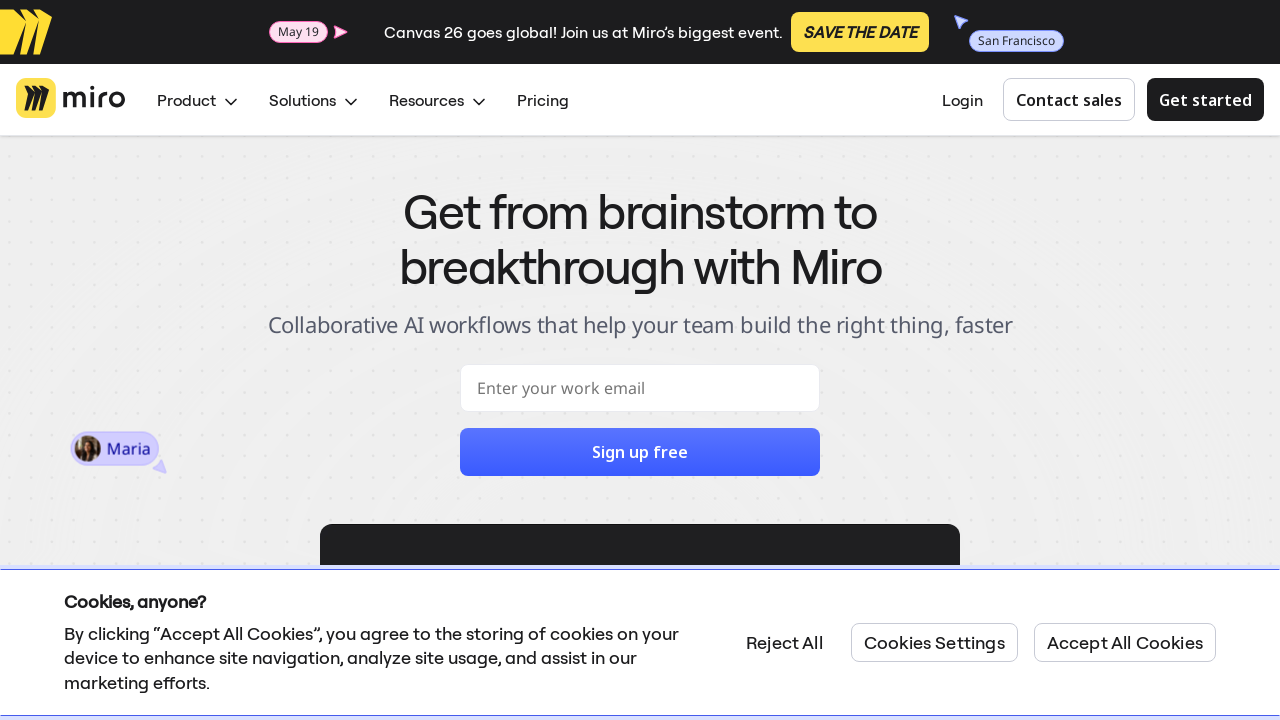

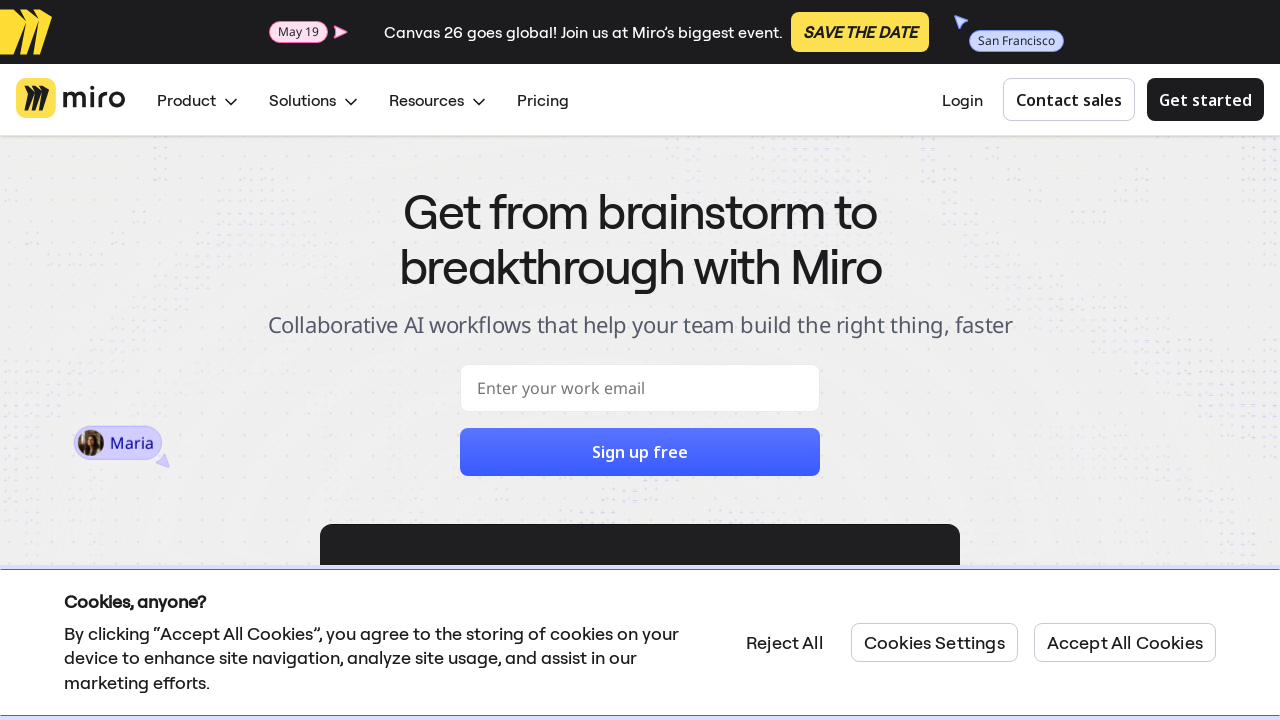